Tests performance by clicking an "add" button multiple times to add elements to the page

Starting URL: https://googlechrome.github.io/devtools-samples/jank/

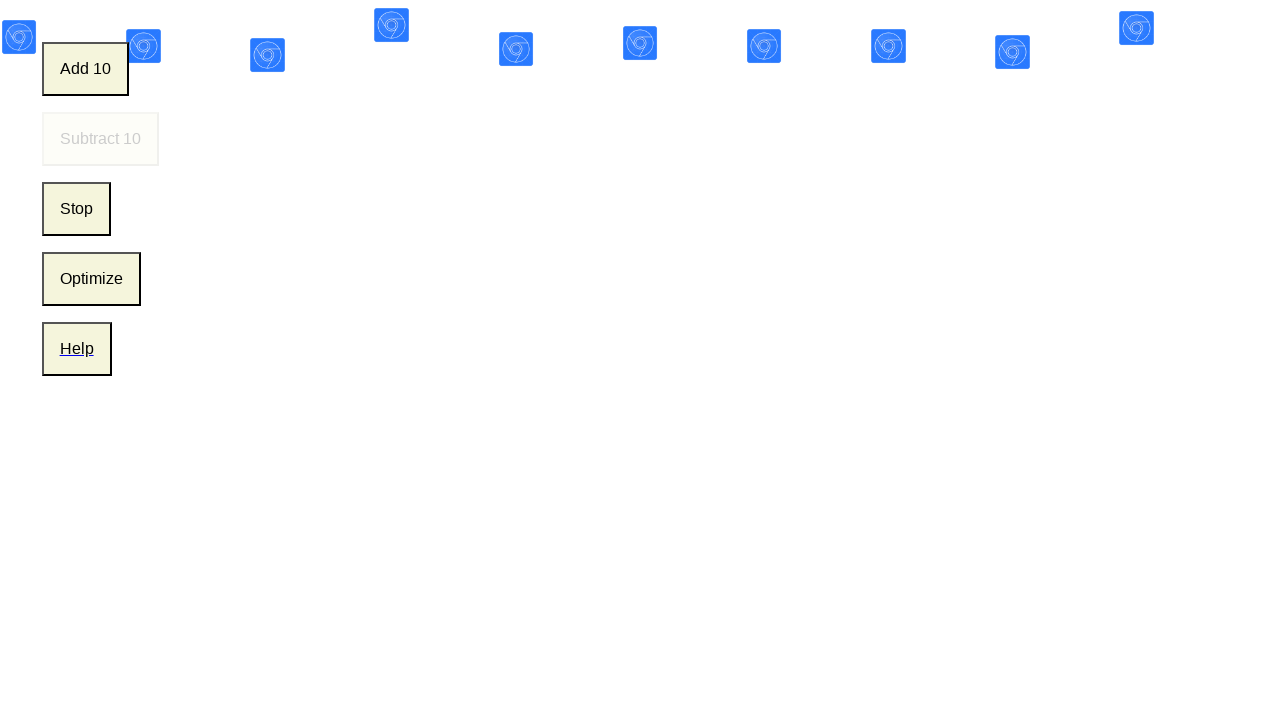

Clicked add button (iteration 1/15) at (85, 69) on .add
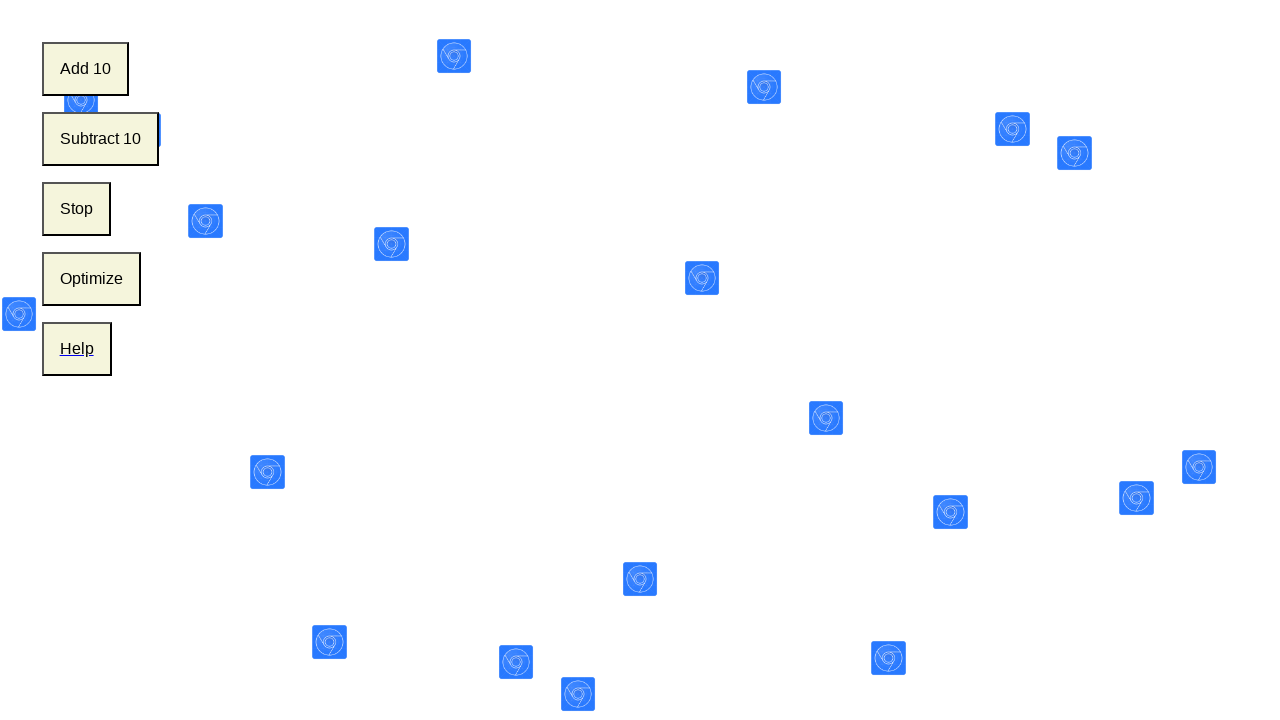

Waited 100ms for DOM to update (iteration 1/15)
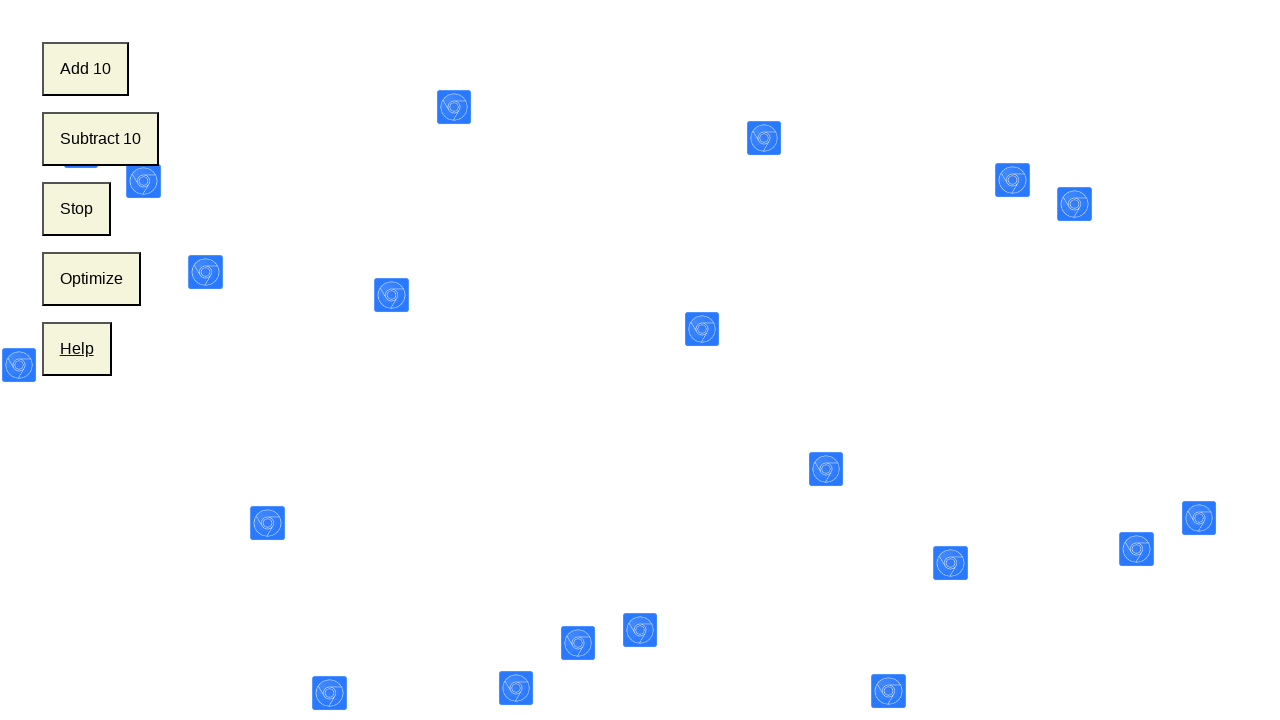

Clicked add button (iteration 2/15) at (85, 69) on .add
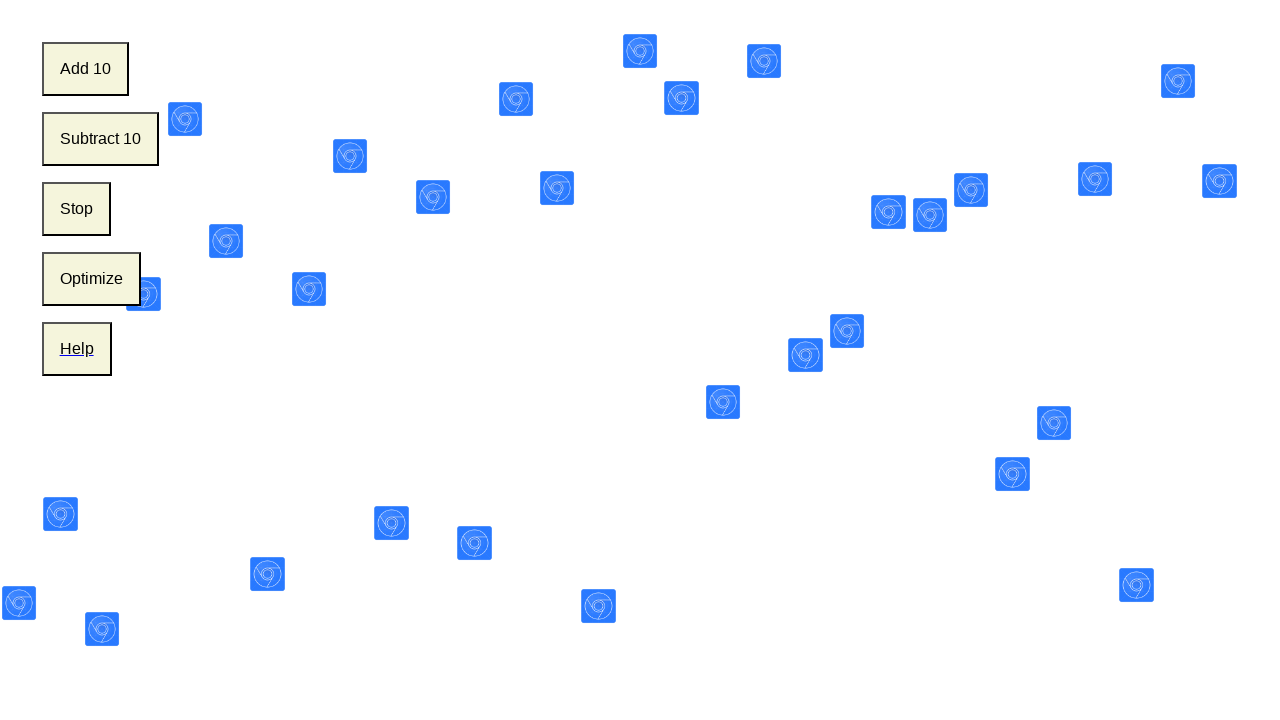

Waited 100ms for DOM to update (iteration 2/15)
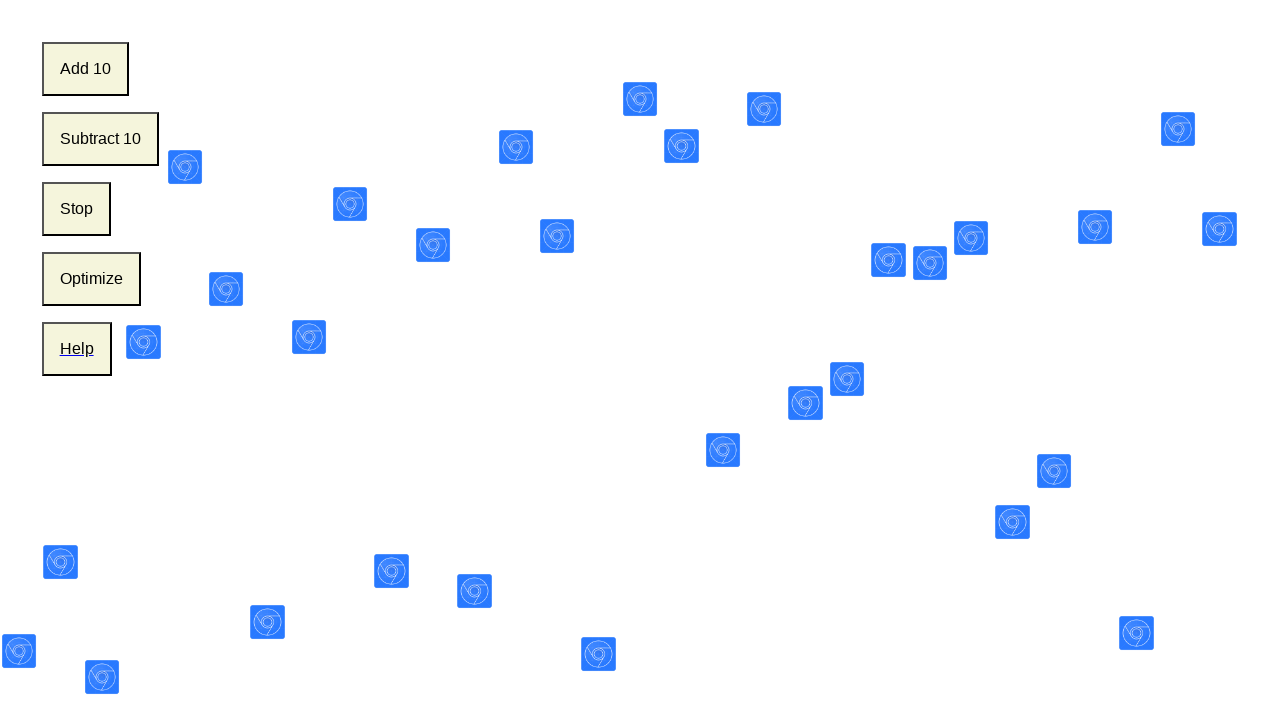

Clicked add button (iteration 3/15) at (85, 69) on .add
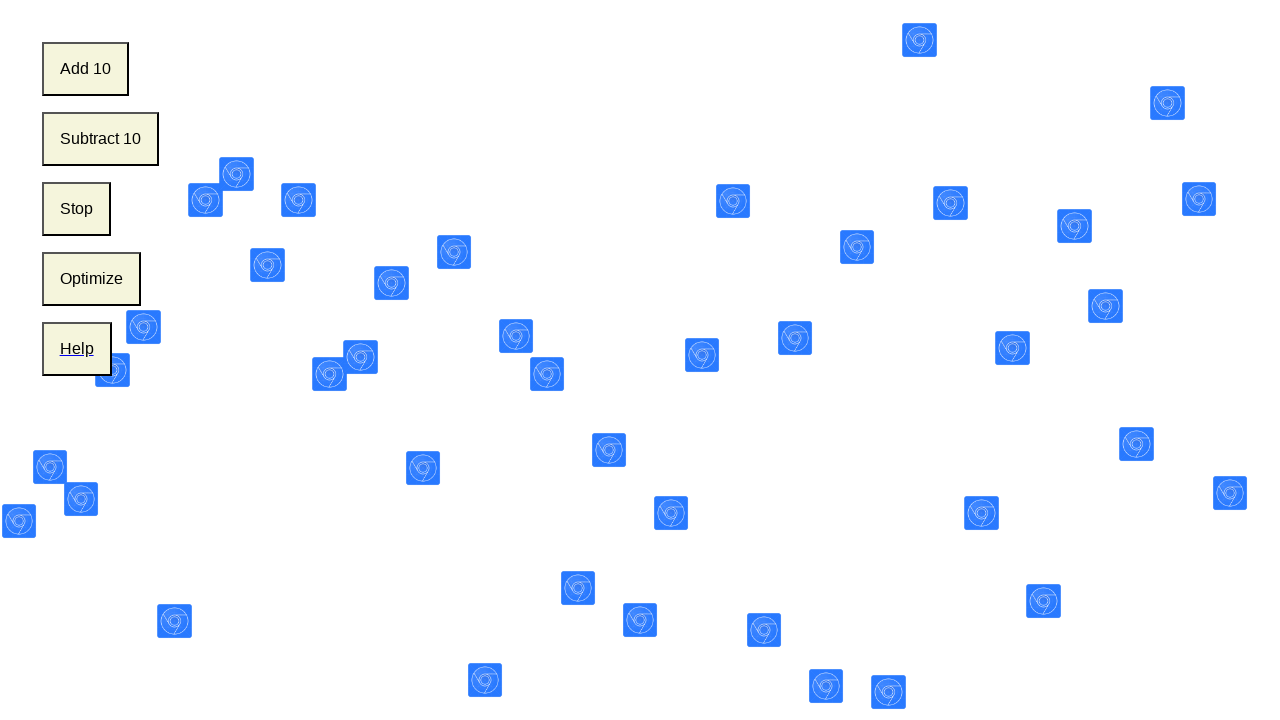

Waited 100ms for DOM to update (iteration 3/15)
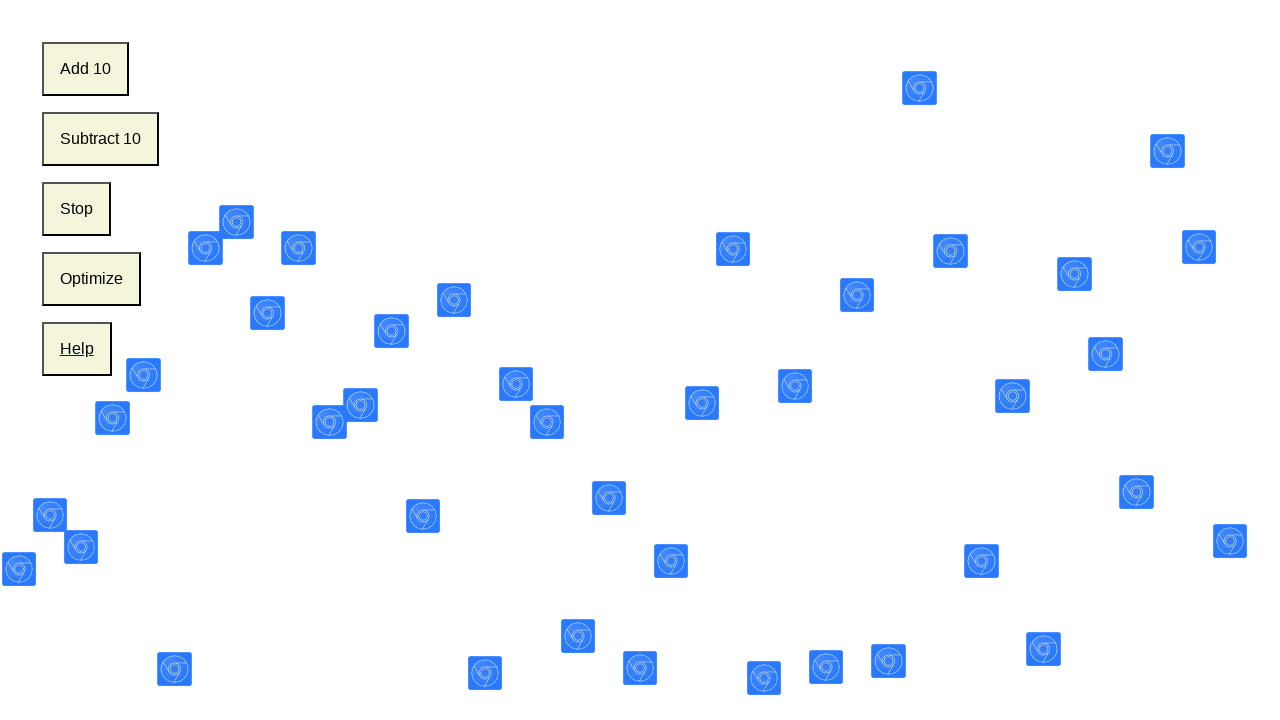

Clicked add button (iteration 4/15) at (85, 69) on .add
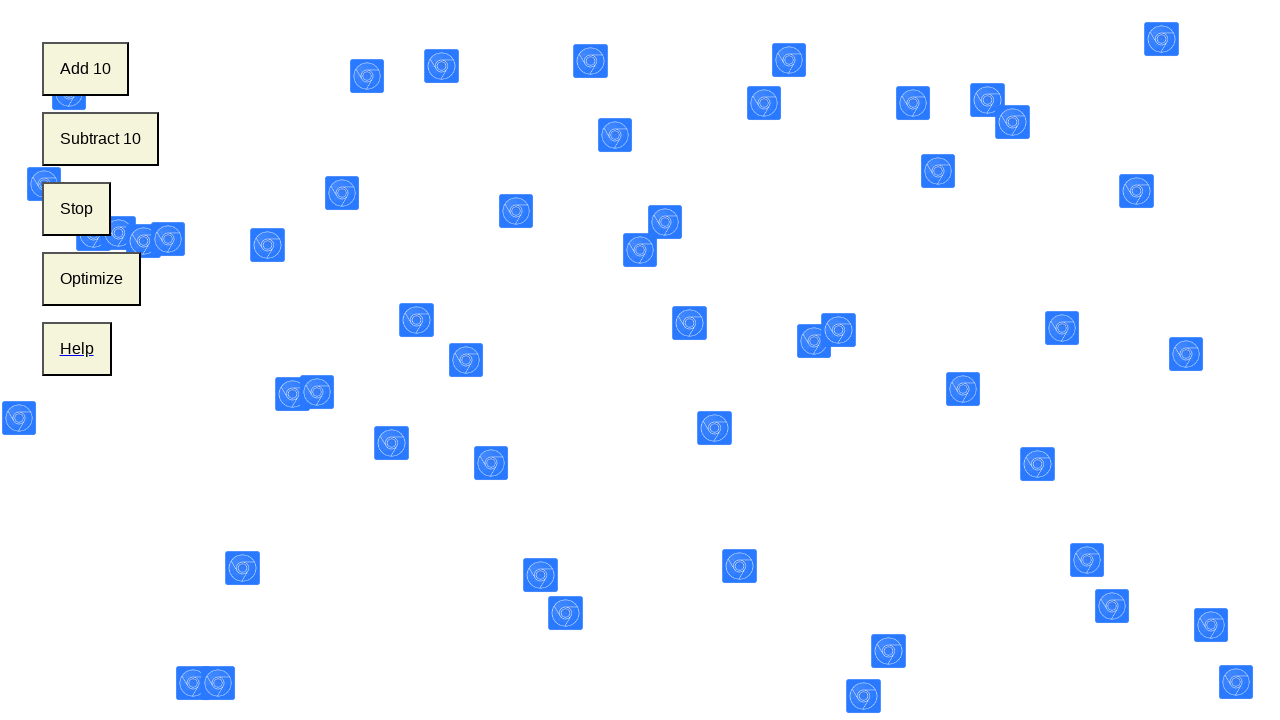

Waited 100ms for DOM to update (iteration 4/15)
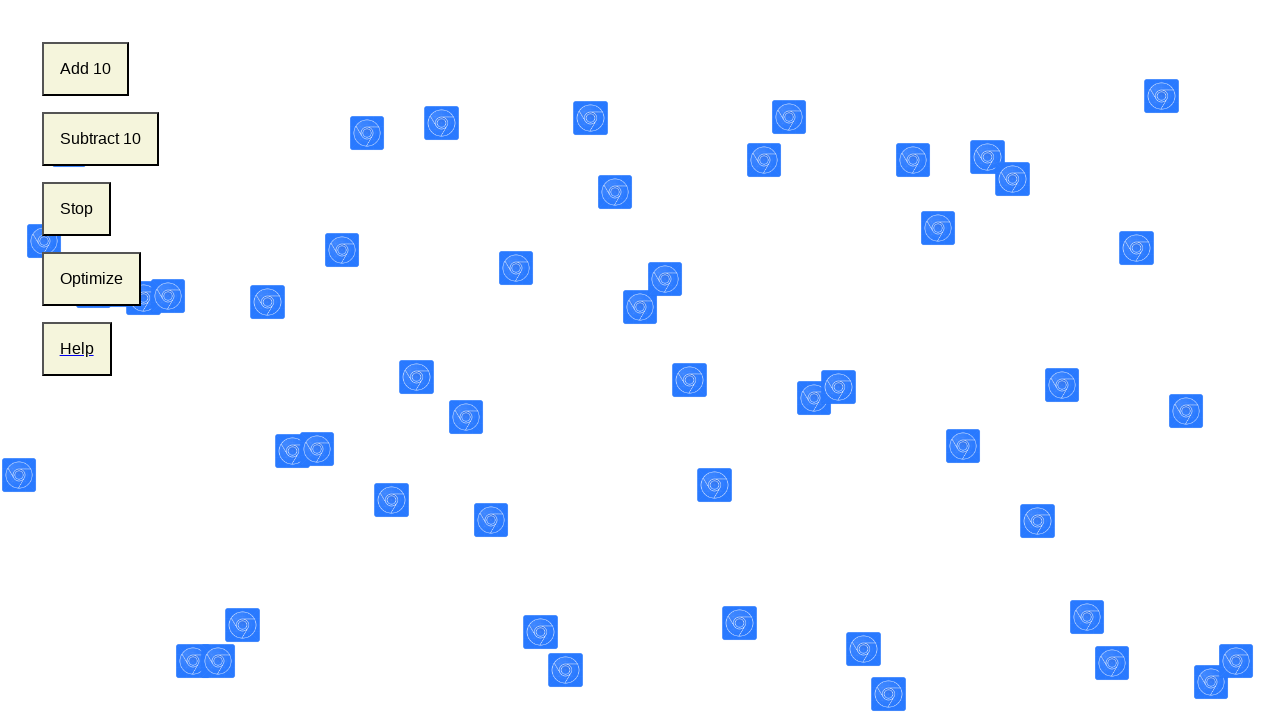

Clicked add button (iteration 5/15) at (85, 69) on .add
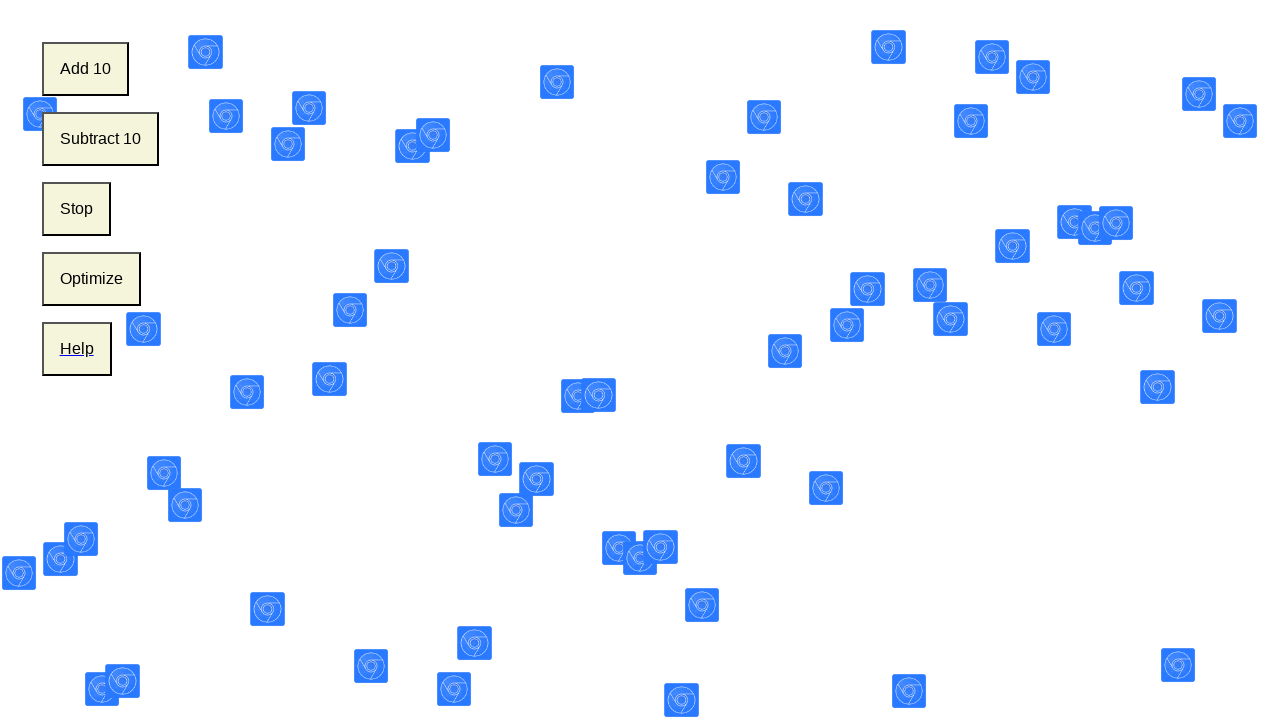

Waited 100ms for DOM to update (iteration 5/15)
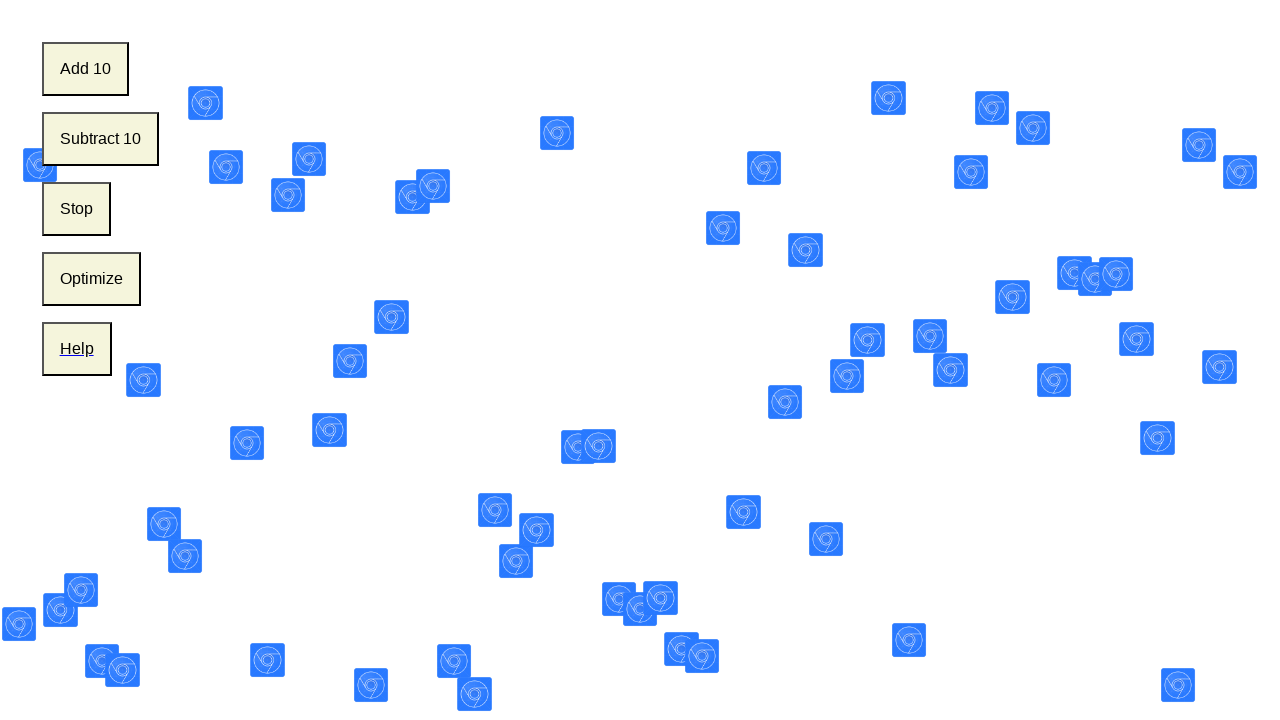

Clicked add button (iteration 6/15) at (85, 69) on .add
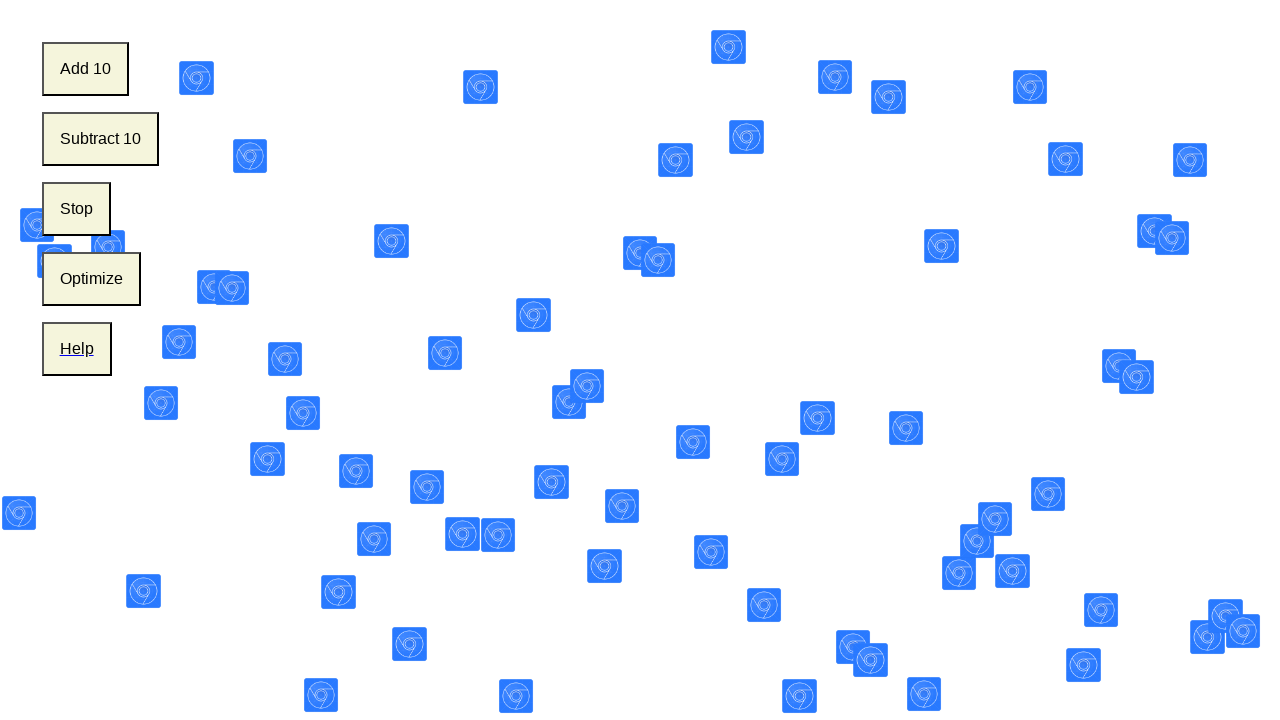

Waited 100ms for DOM to update (iteration 6/15)
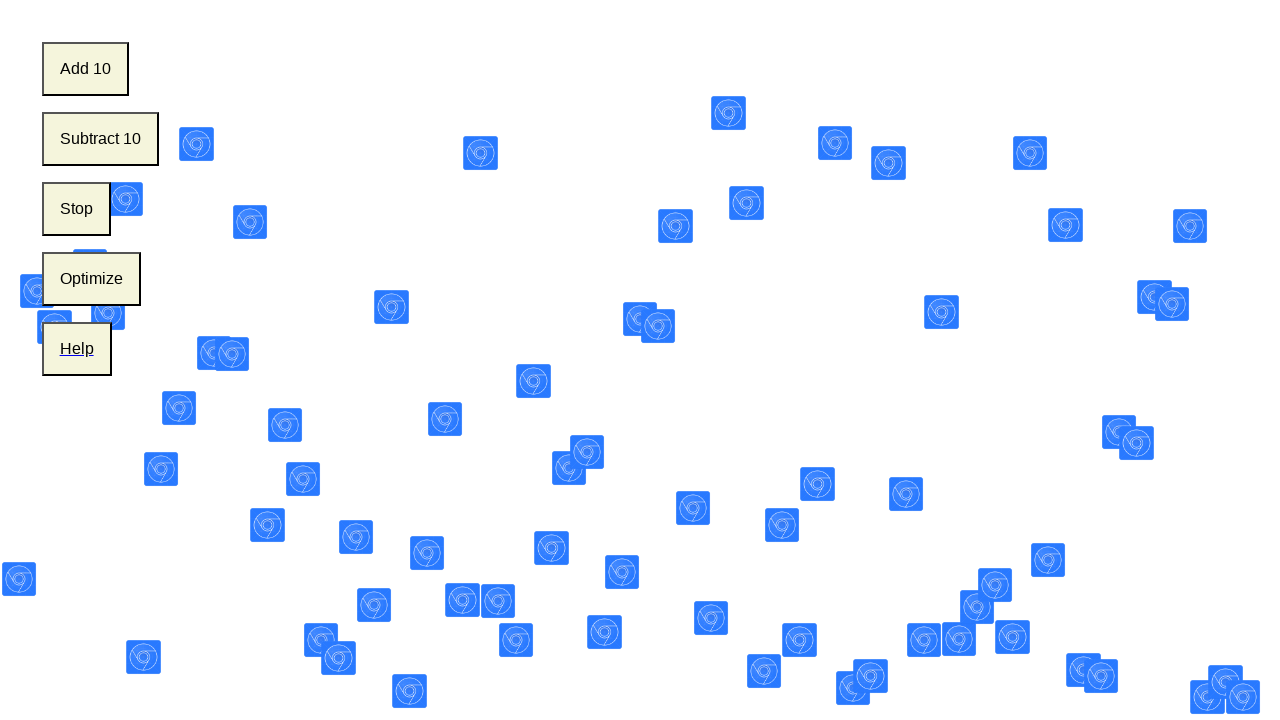

Clicked add button (iteration 7/15) at (85, 69) on .add
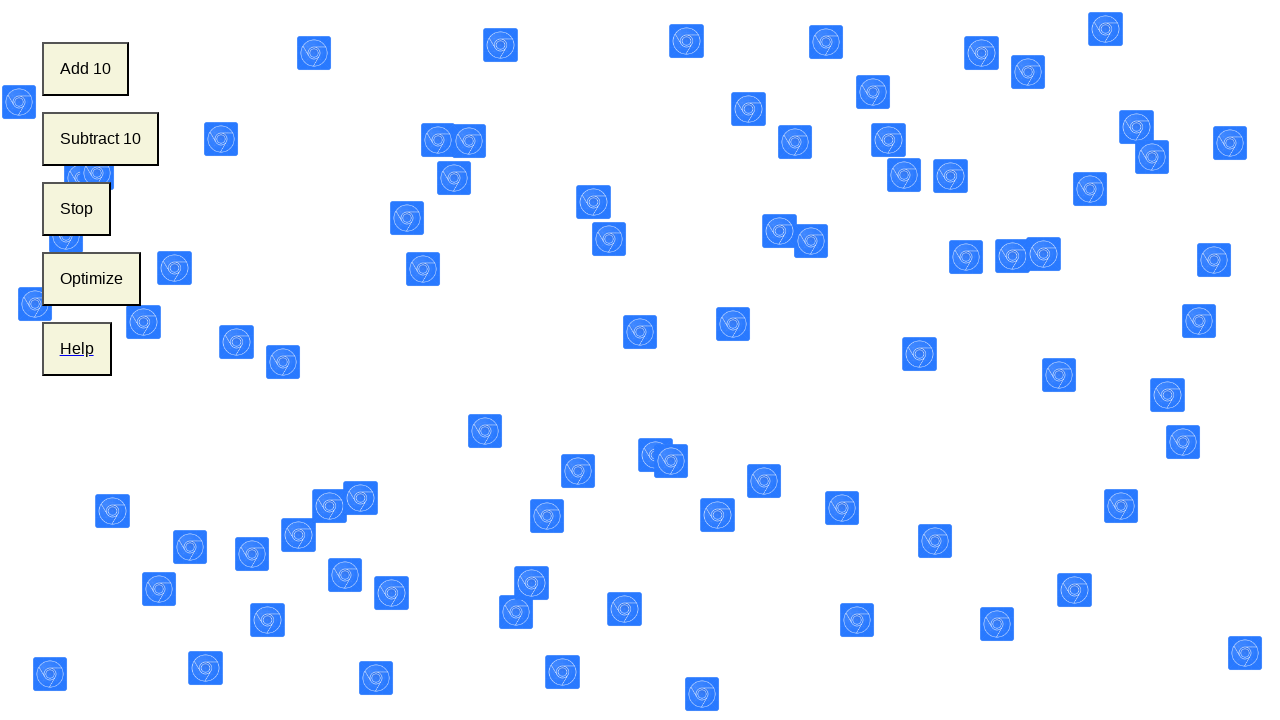

Waited 100ms for DOM to update (iteration 7/15)
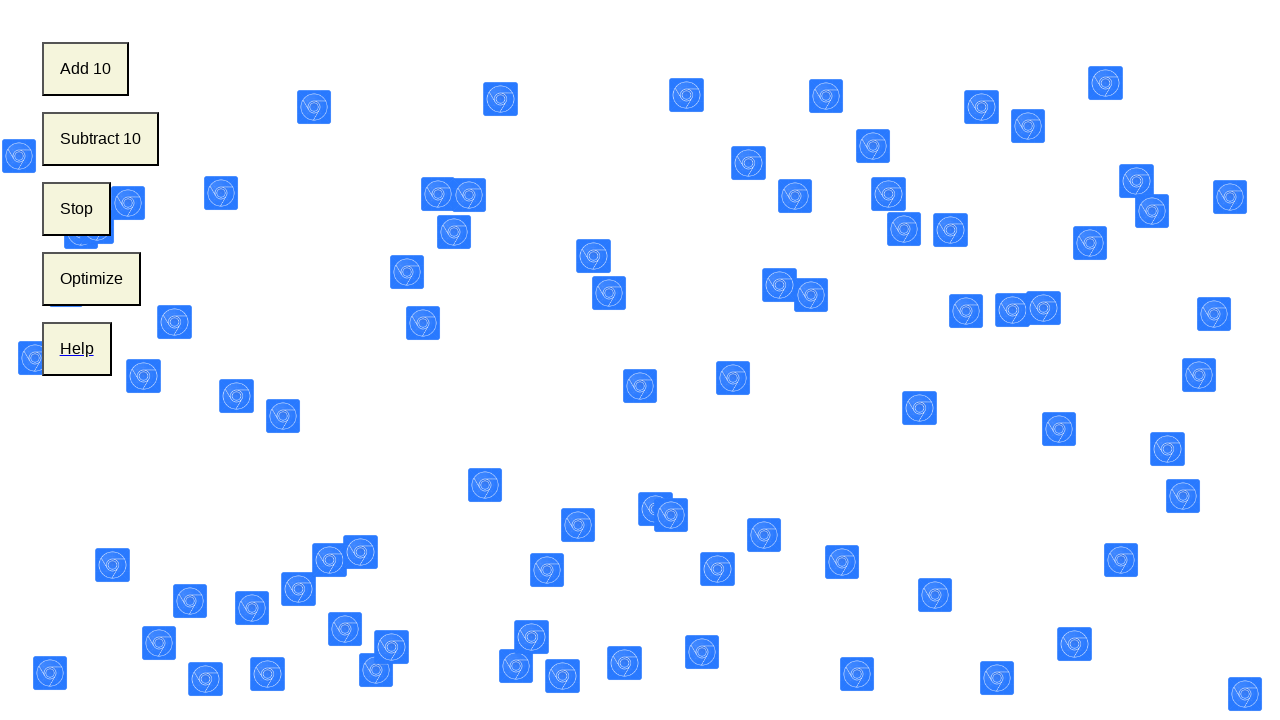

Clicked add button (iteration 8/15) at (85, 69) on .add
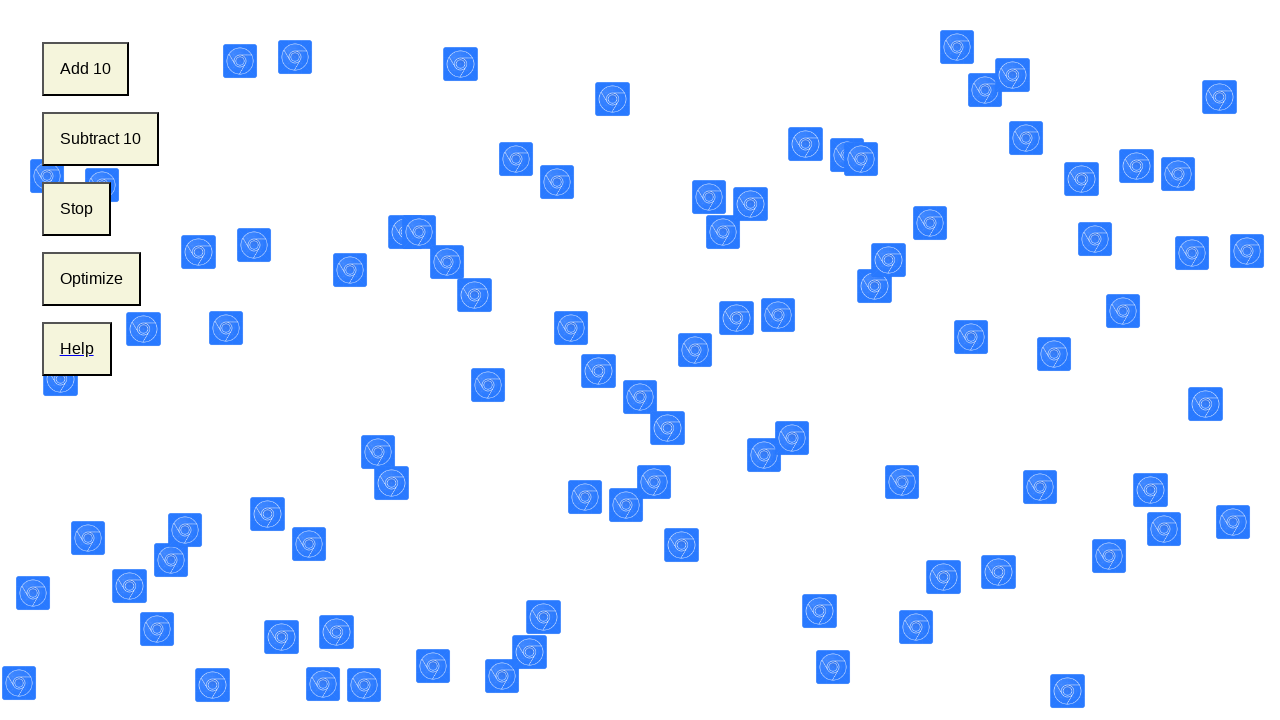

Waited 100ms for DOM to update (iteration 8/15)
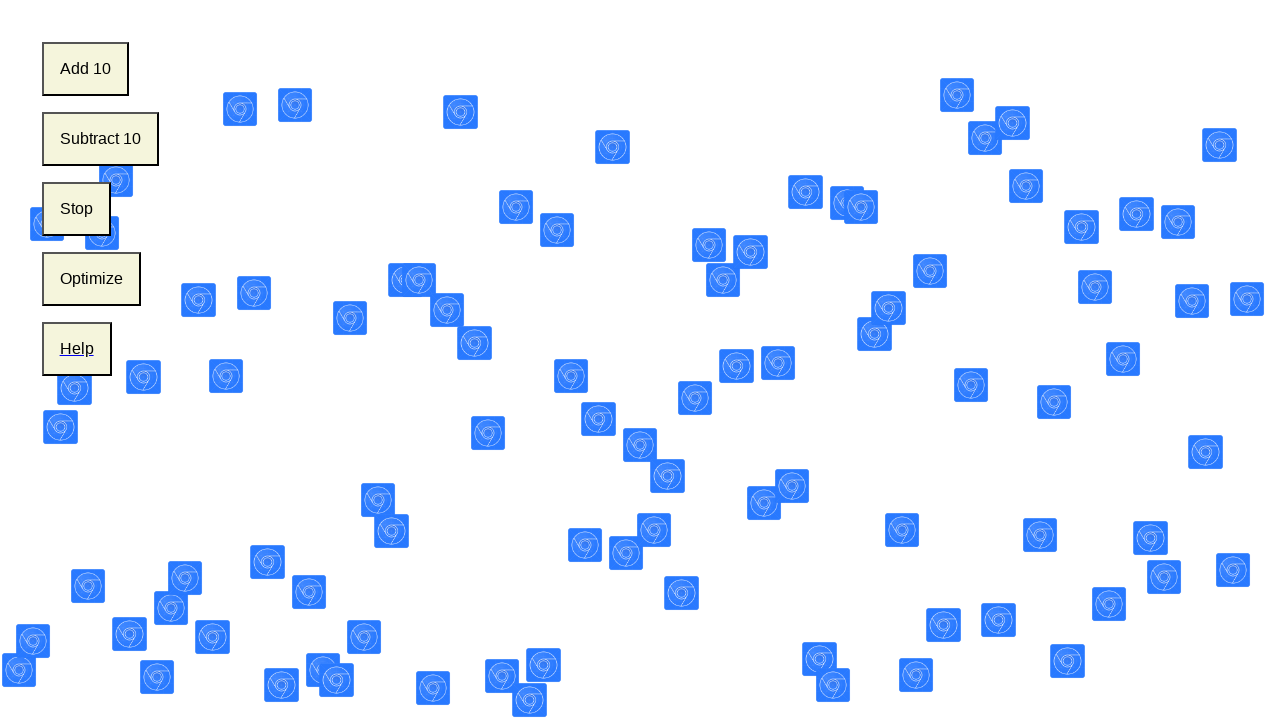

Clicked add button (iteration 9/15) at (85, 69) on .add
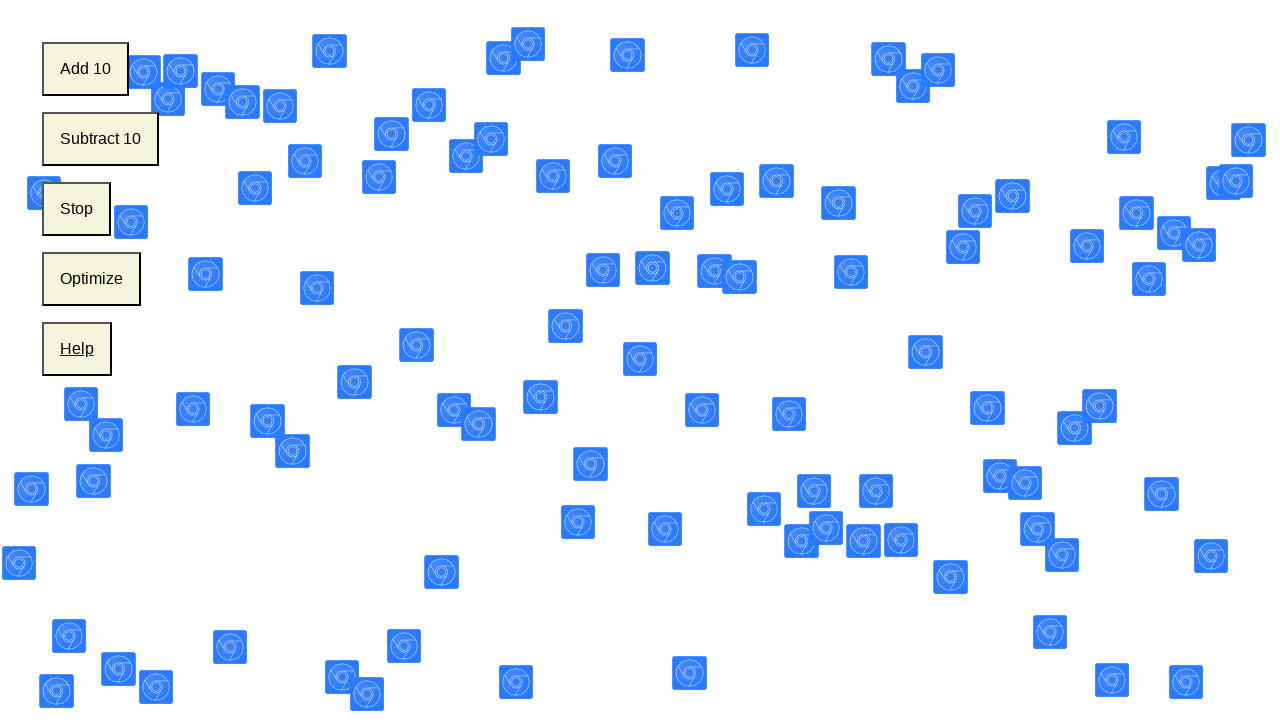

Waited 100ms for DOM to update (iteration 9/15)
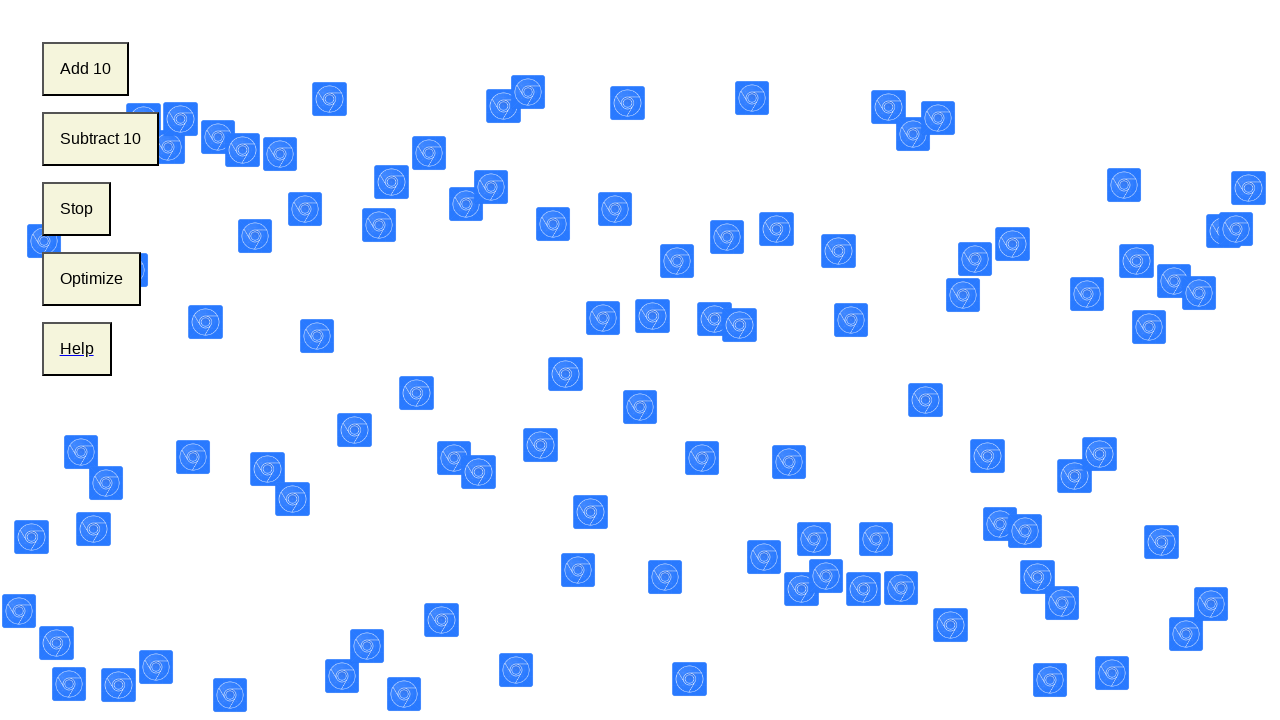

Clicked add button (iteration 10/15) at (85, 69) on .add
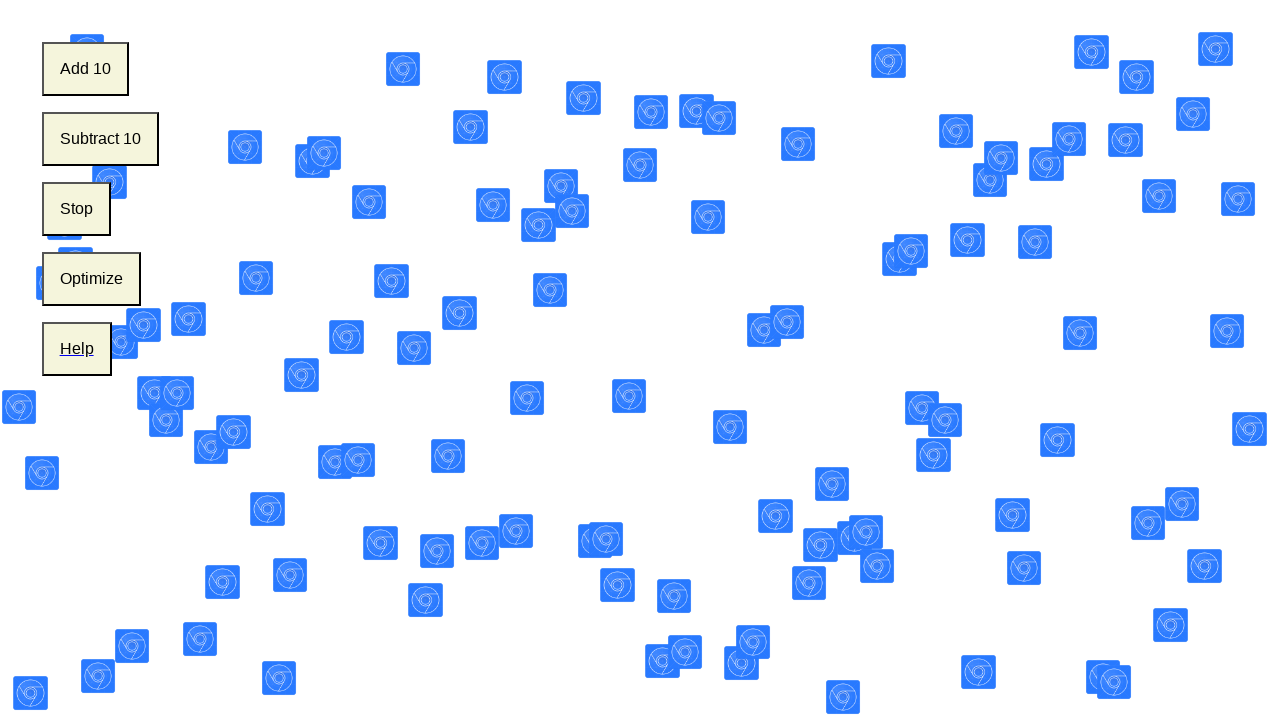

Waited 100ms for DOM to update (iteration 10/15)
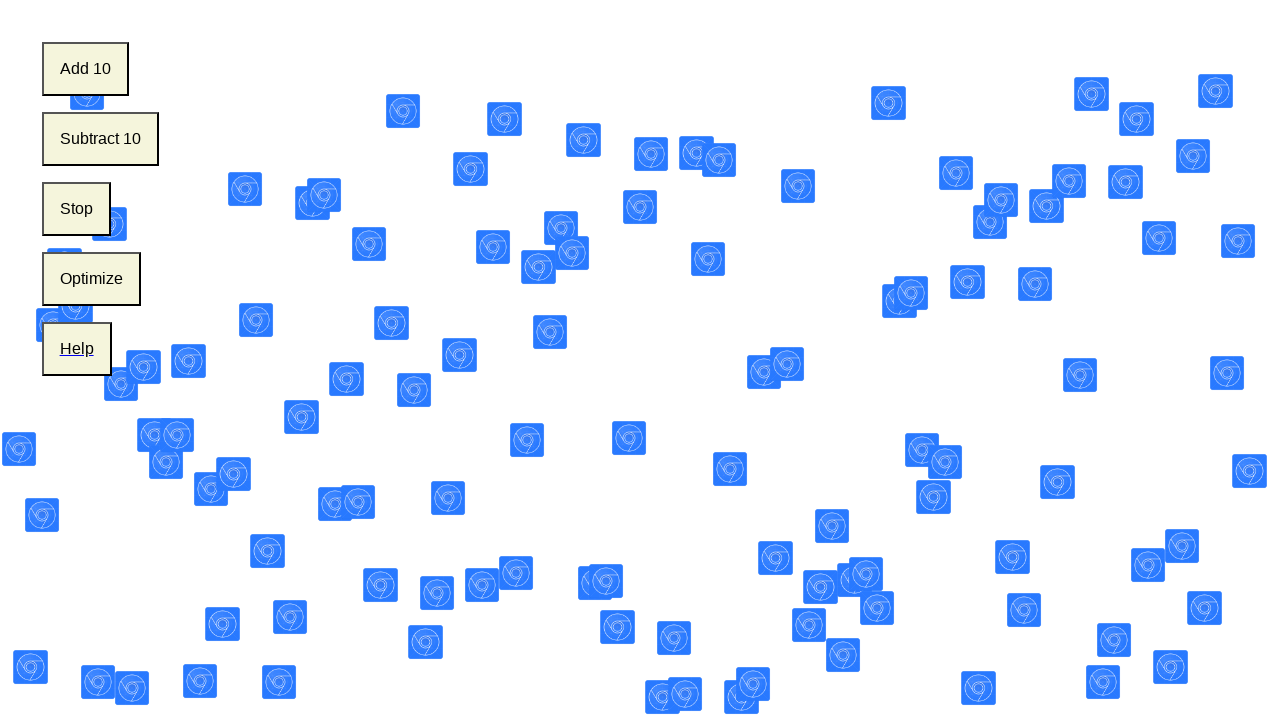

Clicked add button (iteration 11/15) at (85, 69) on .add
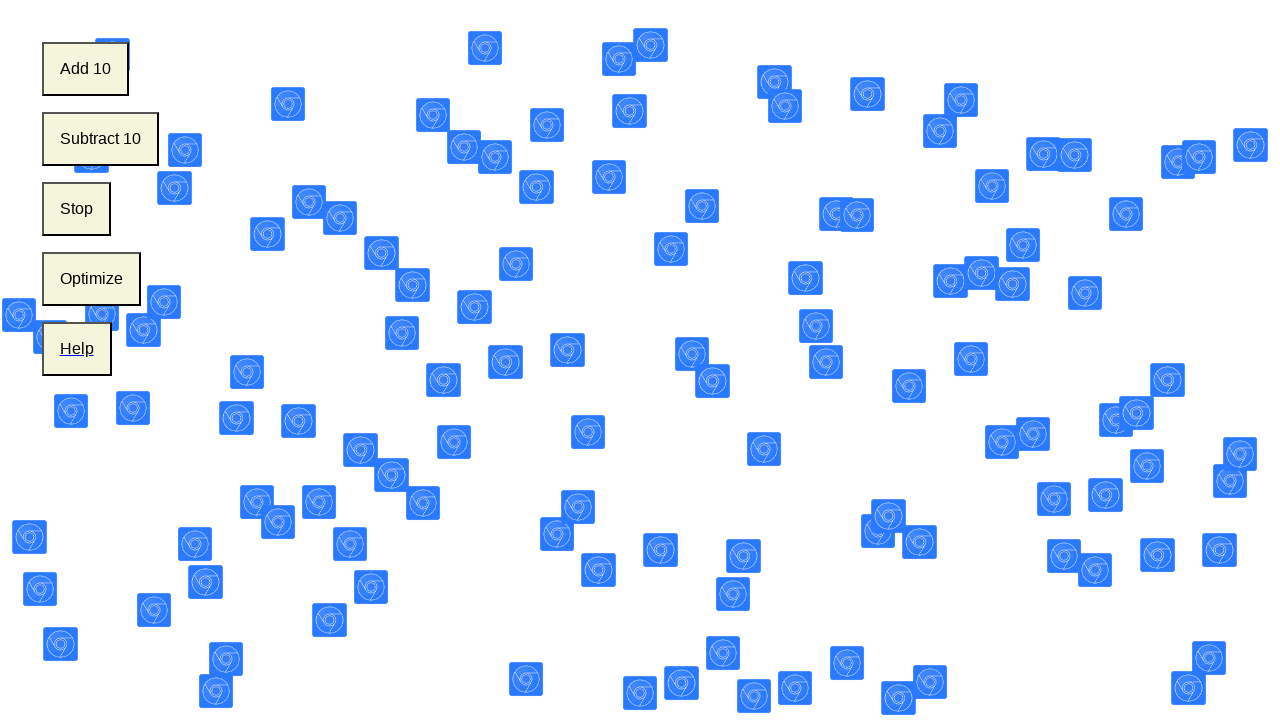

Waited 100ms for DOM to update (iteration 11/15)
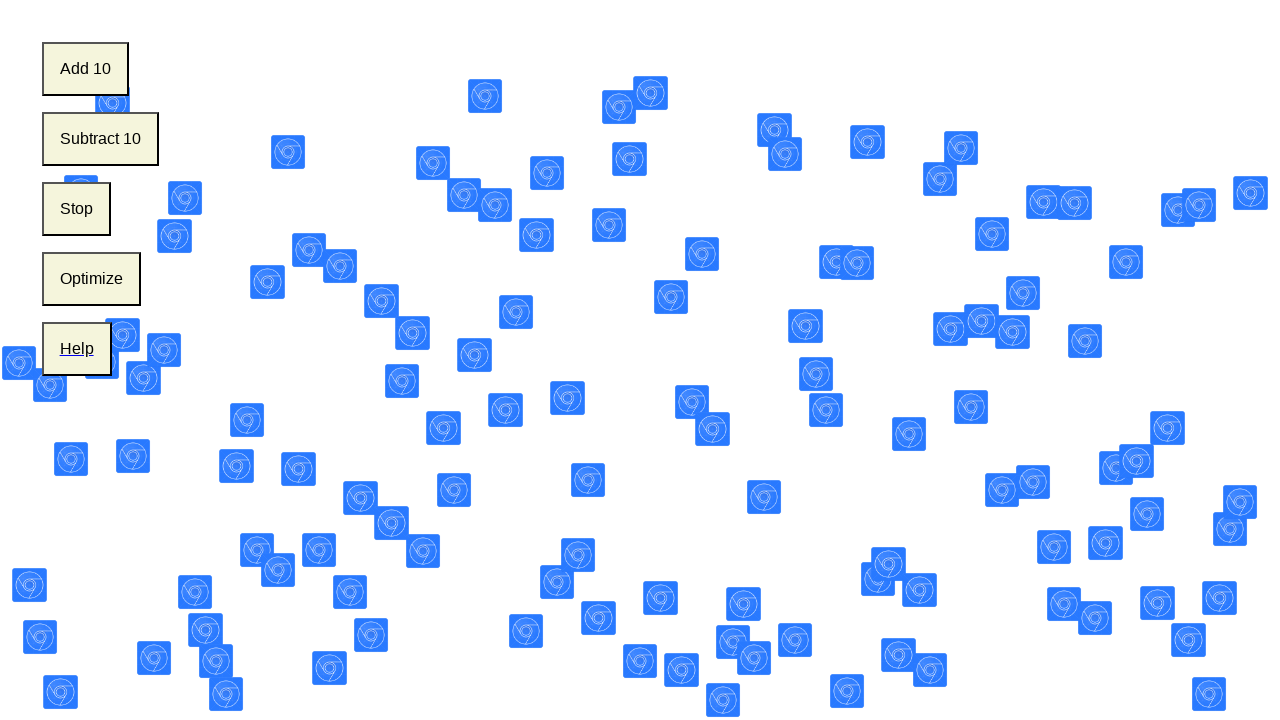

Clicked add button (iteration 12/15) at (85, 69) on .add
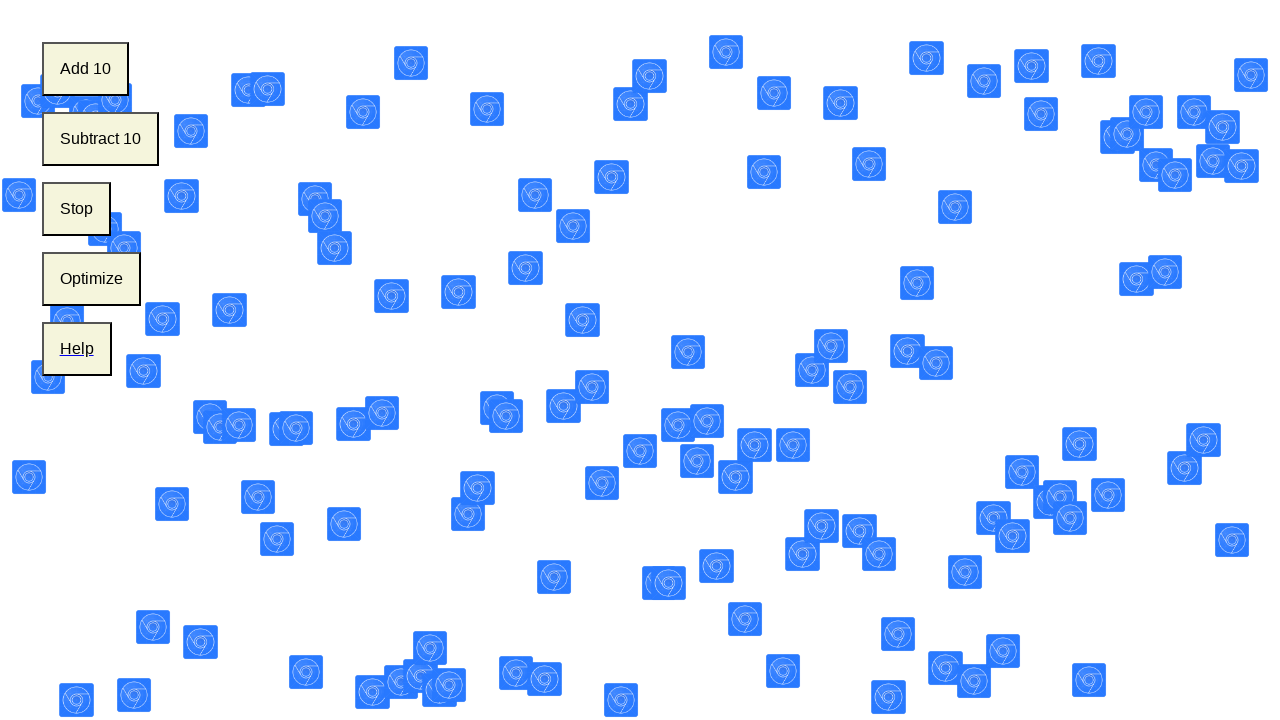

Waited 100ms for DOM to update (iteration 12/15)
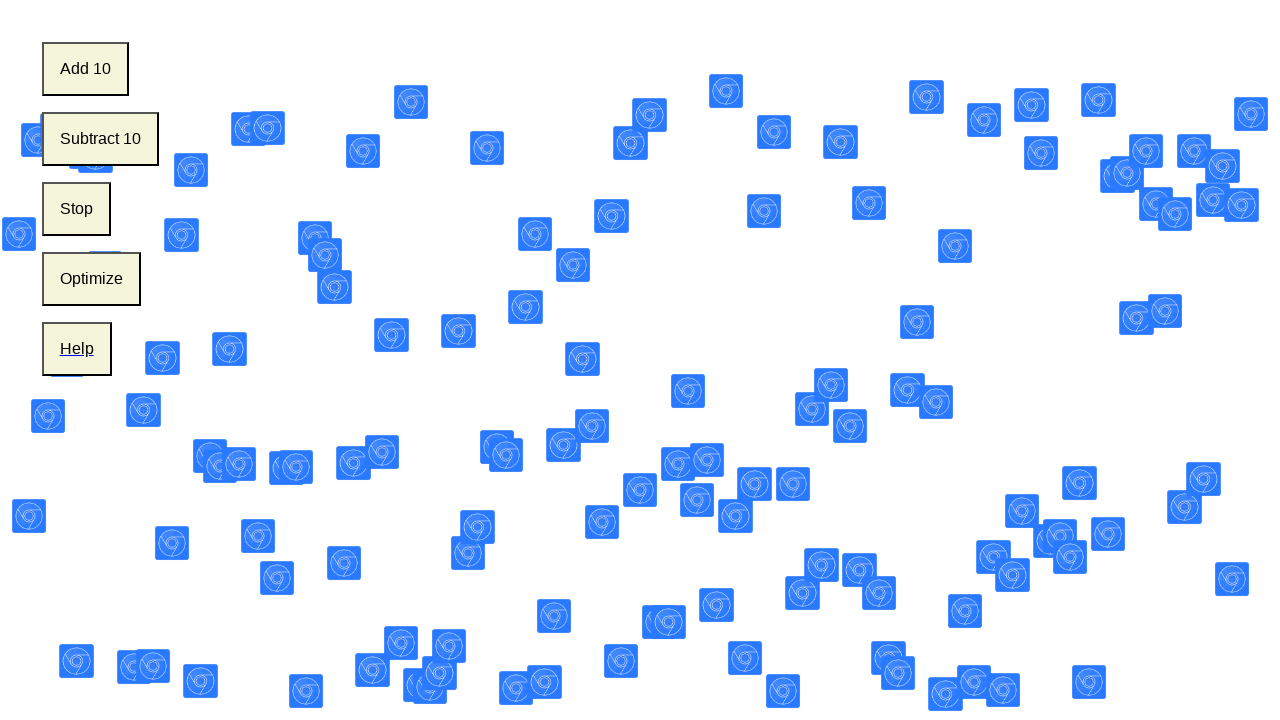

Clicked add button (iteration 13/15) at (85, 69) on .add
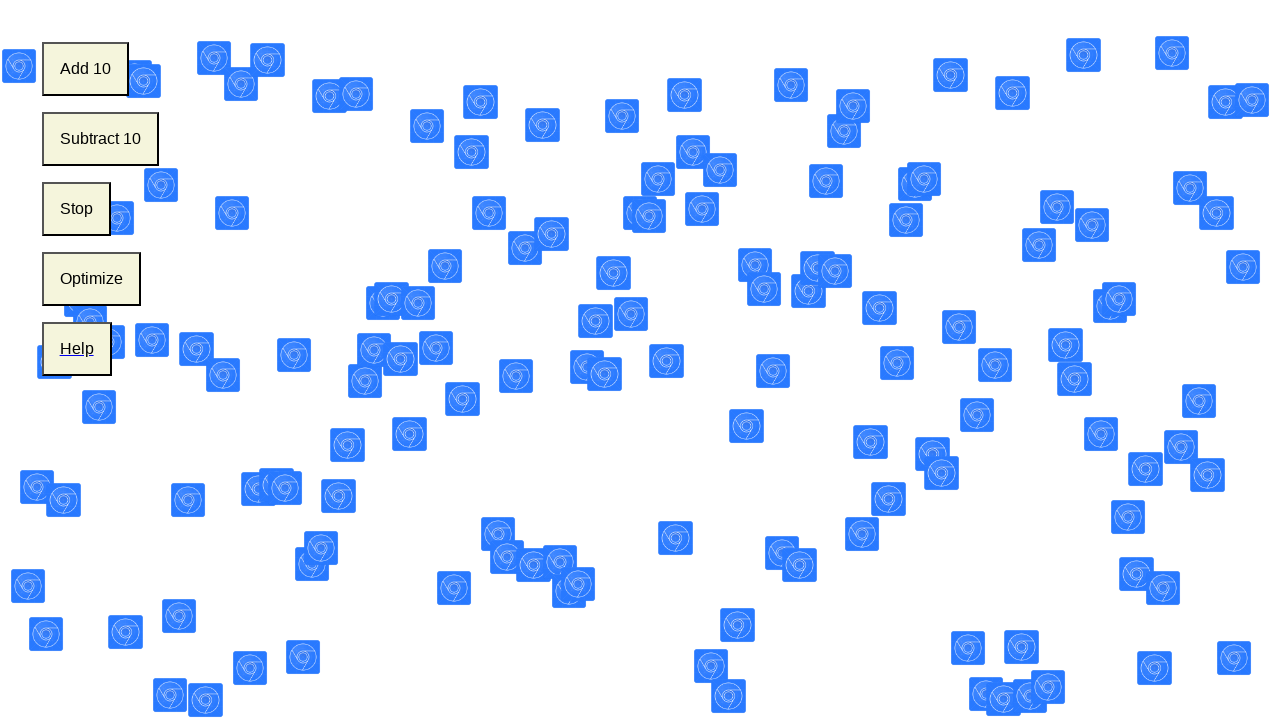

Waited 100ms for DOM to update (iteration 13/15)
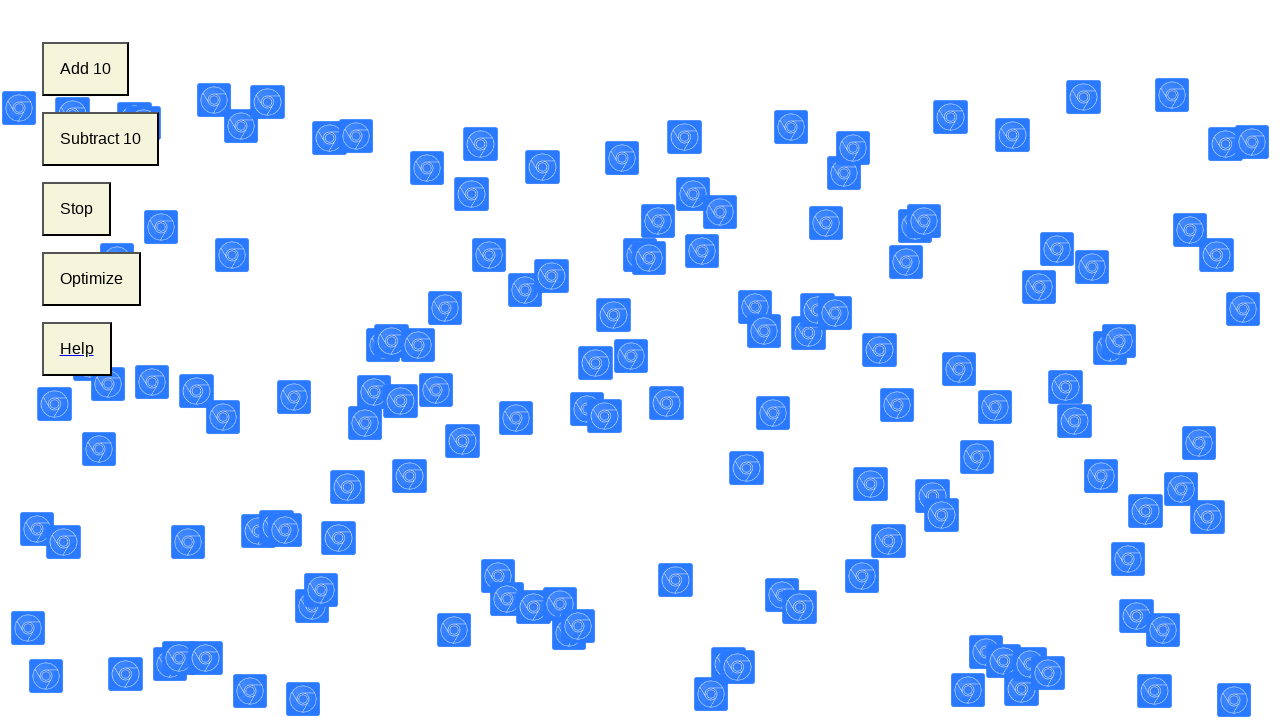

Clicked add button (iteration 14/15) at (85, 69) on .add
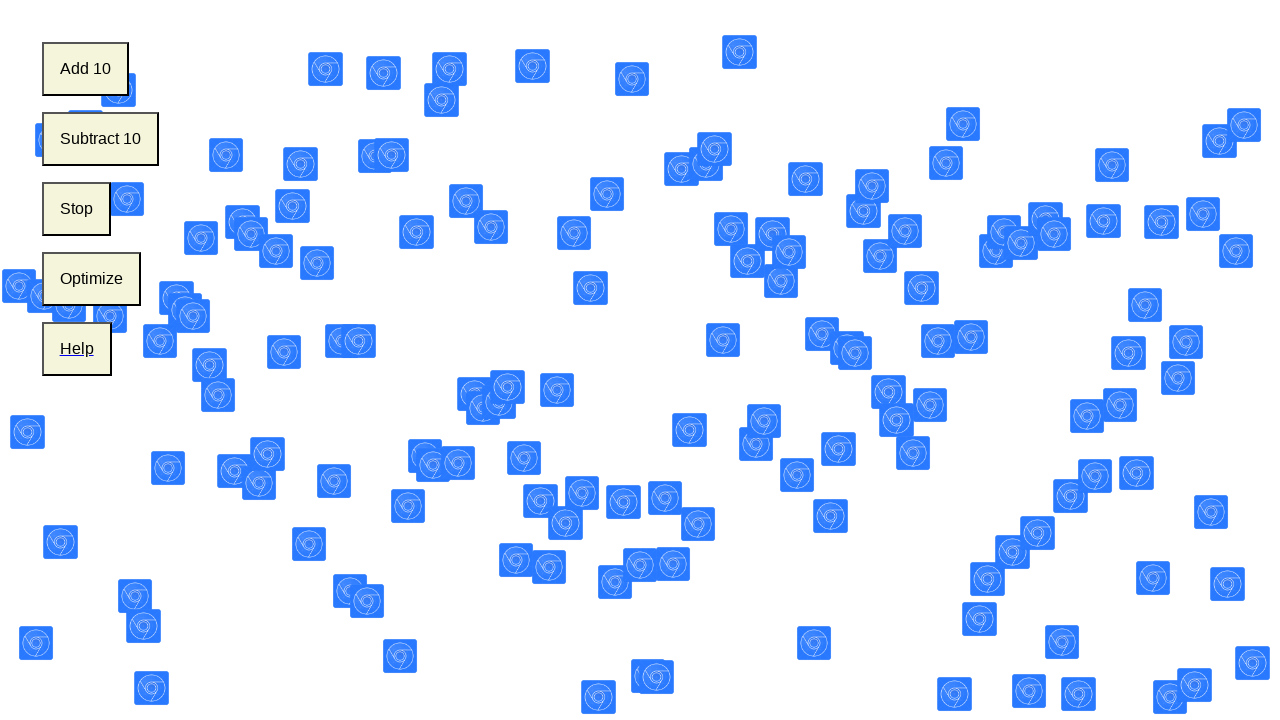

Waited 100ms for DOM to update (iteration 14/15)
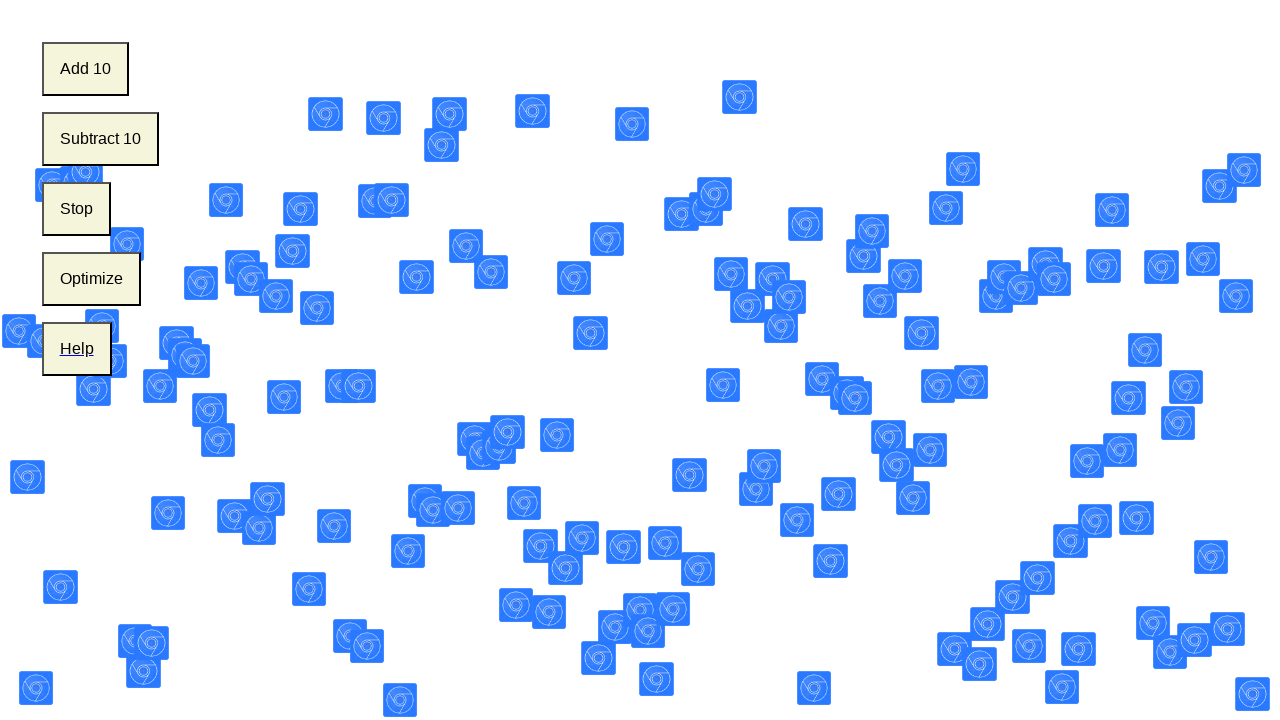

Clicked add button (iteration 15/15) at (85, 69) on .add
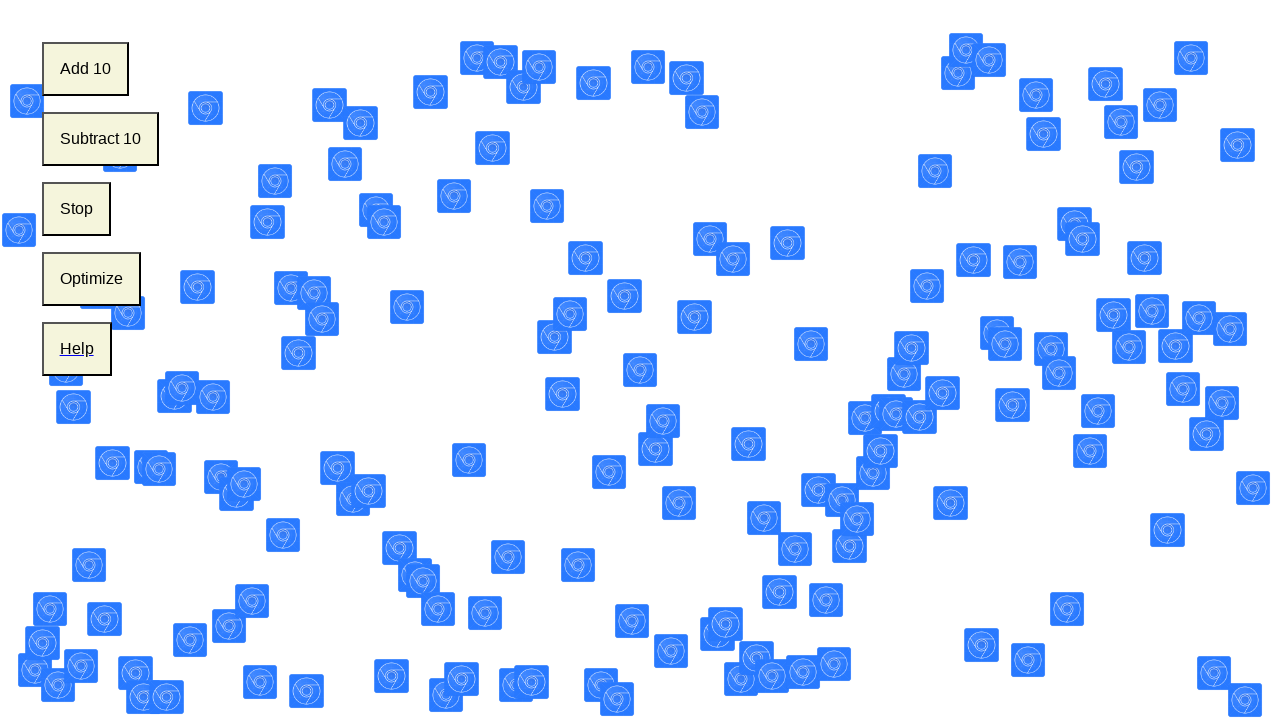

Waited 100ms for DOM to update (iteration 15/15)
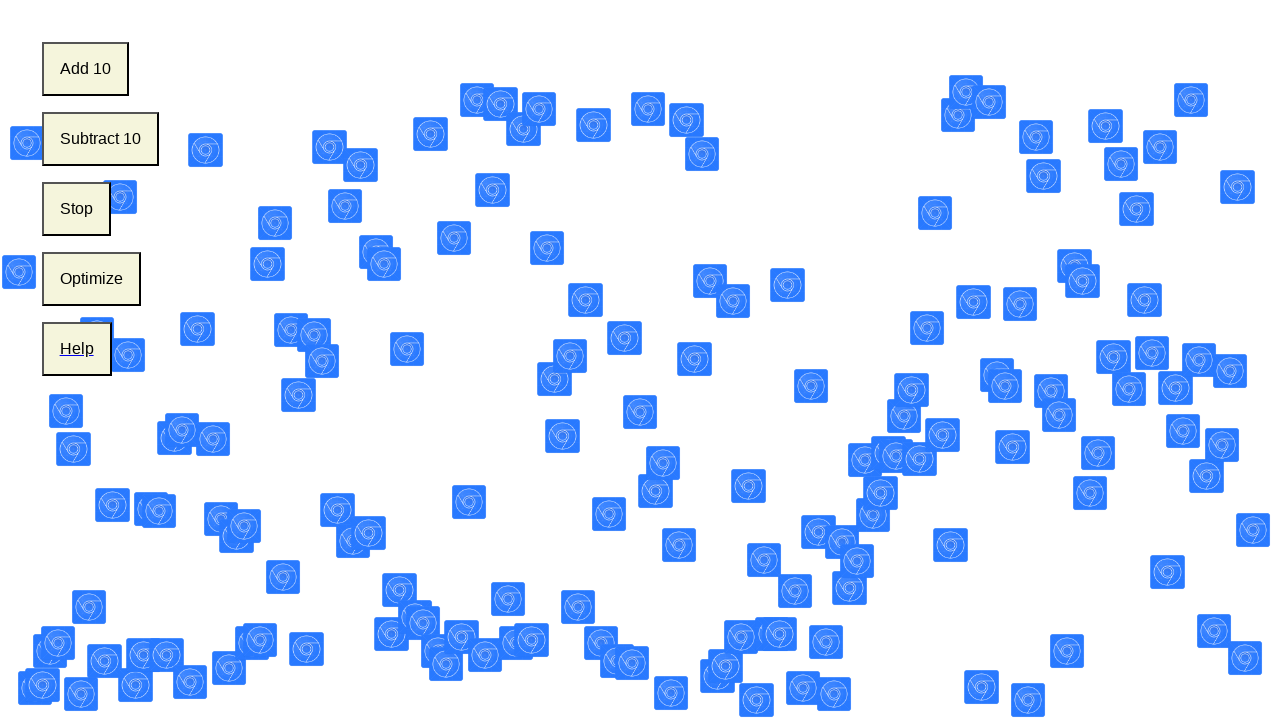

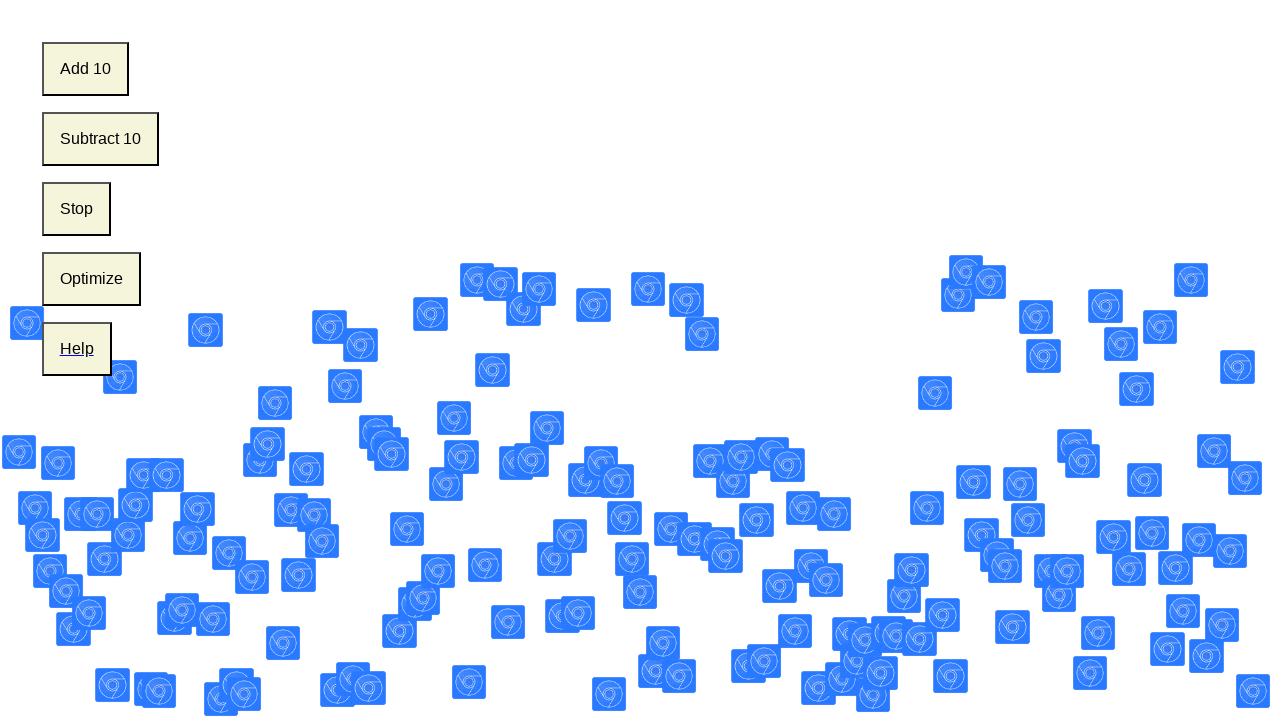